Basic browser setup test that navigates to the OpenTaps application main page and maximizes the browser window.

Starting URL: http://leaftaps.com/opentaps/control/main

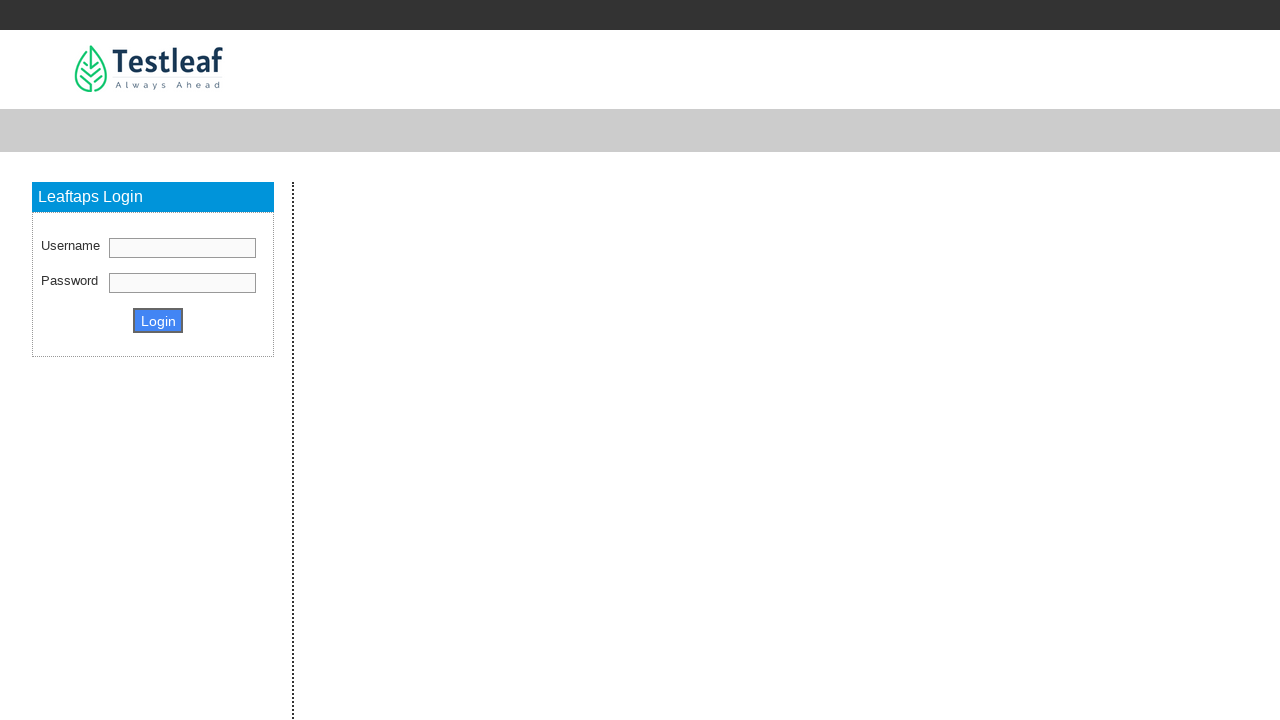

Set browser viewport to 1920x1080 to maximize window
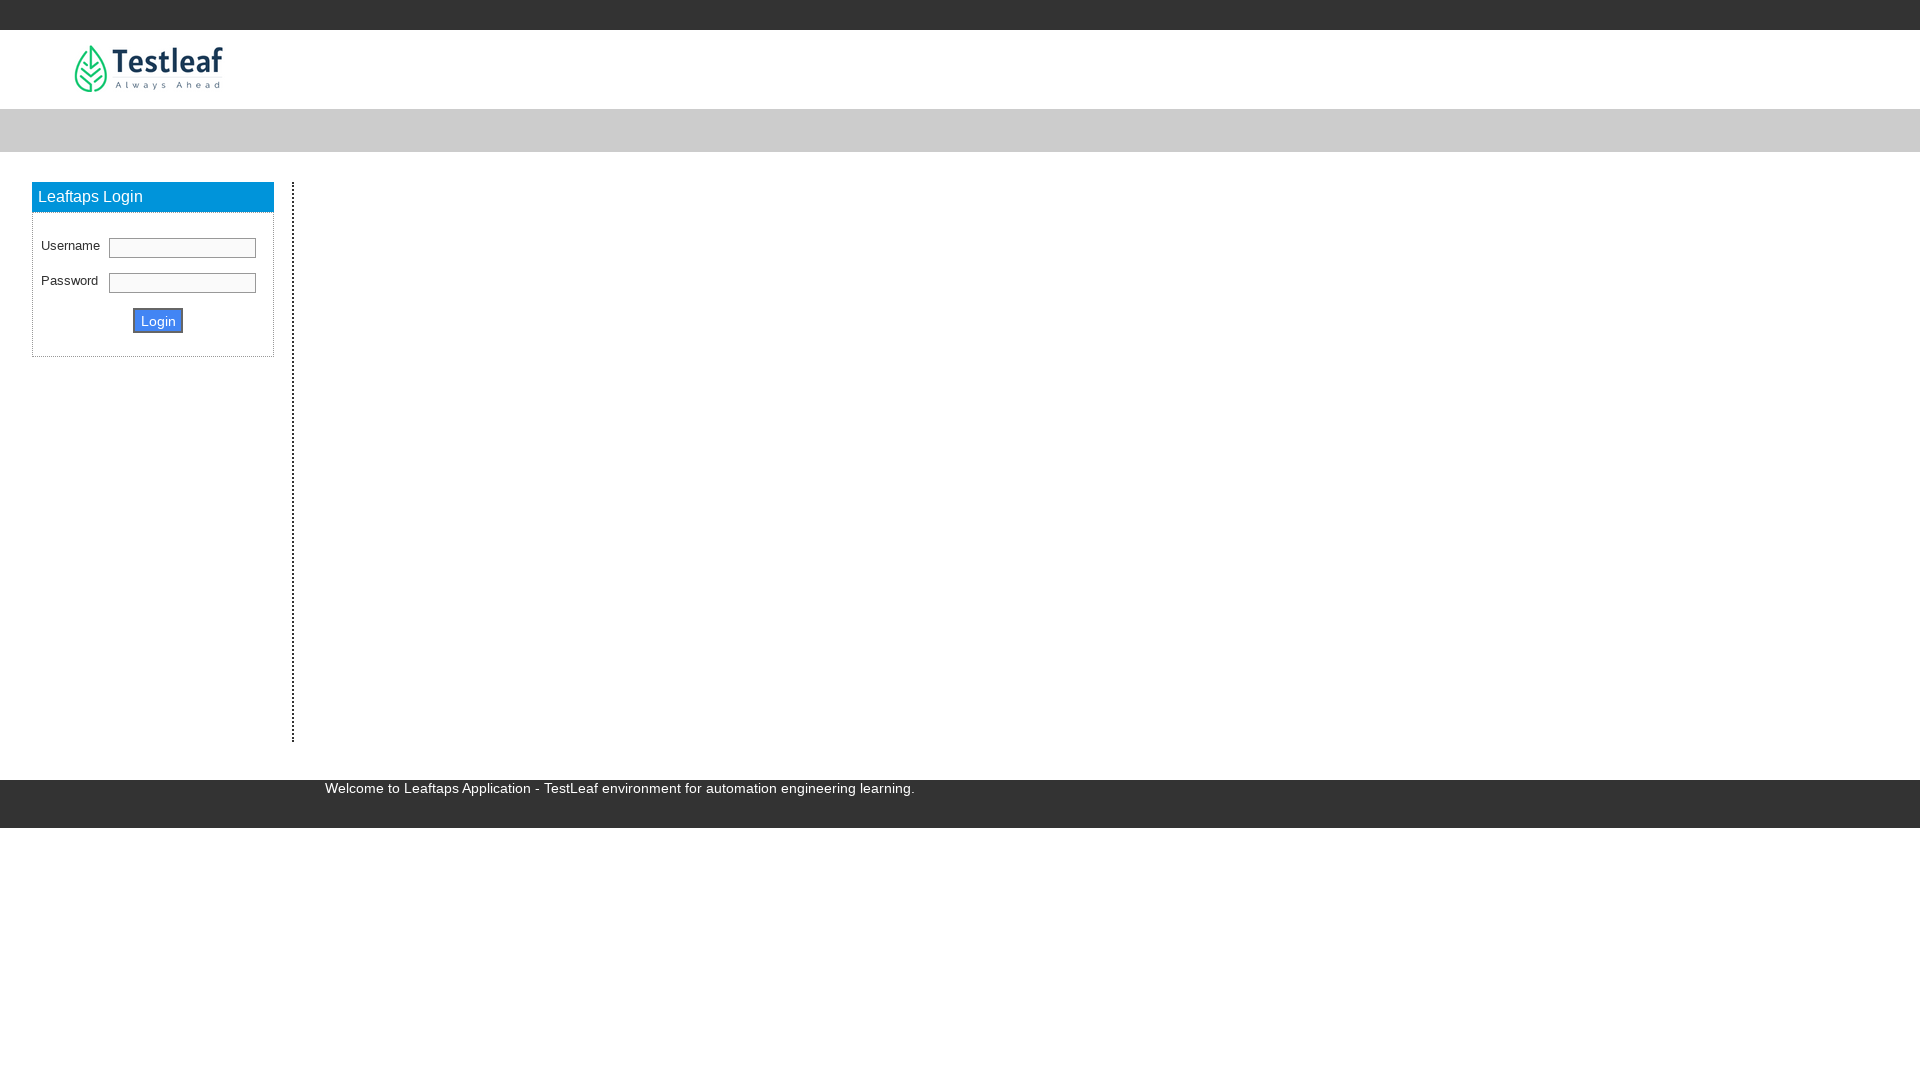

Waited for page to reach domcontentloaded state
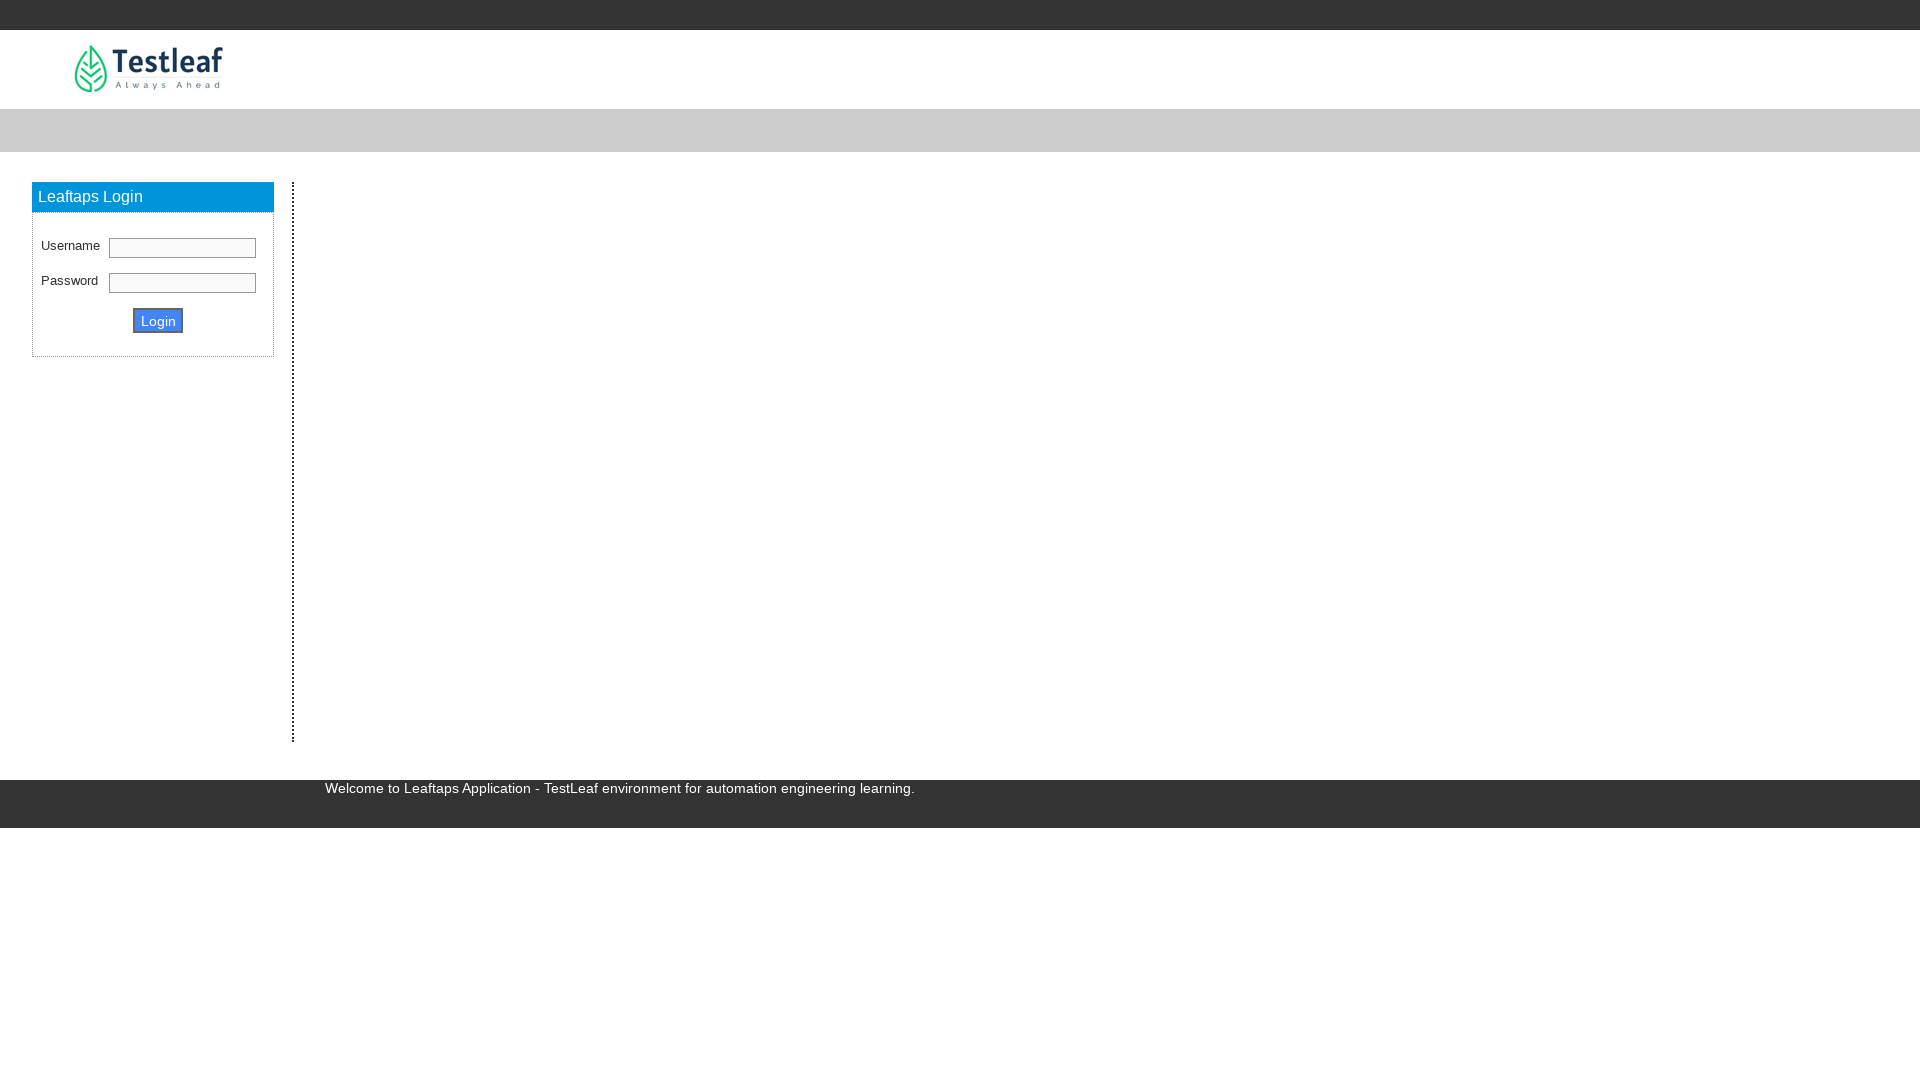

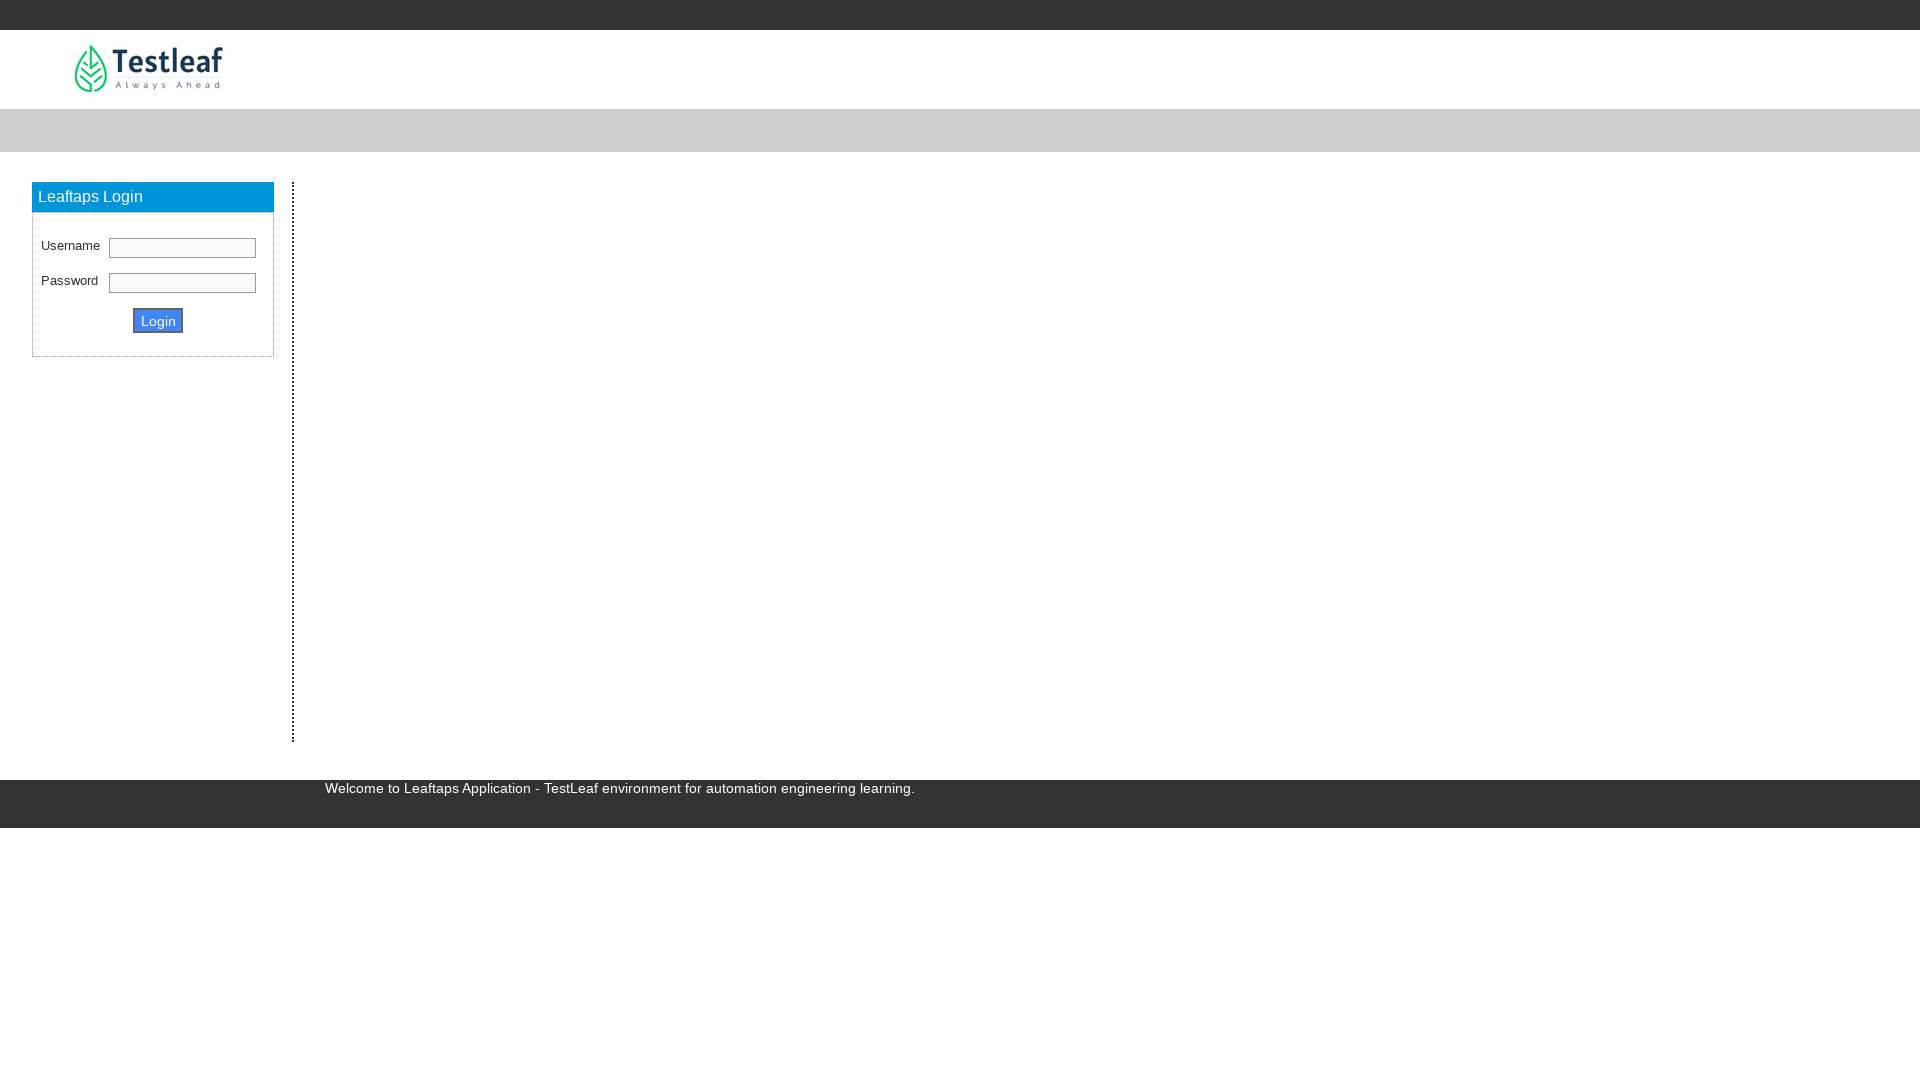